Fills out the ParaBank registration form with user details including name, address, phone, SSN, and credentials, then submits the form.

Starting URL: https://parabank.parasoft.com/parabank/register.htm

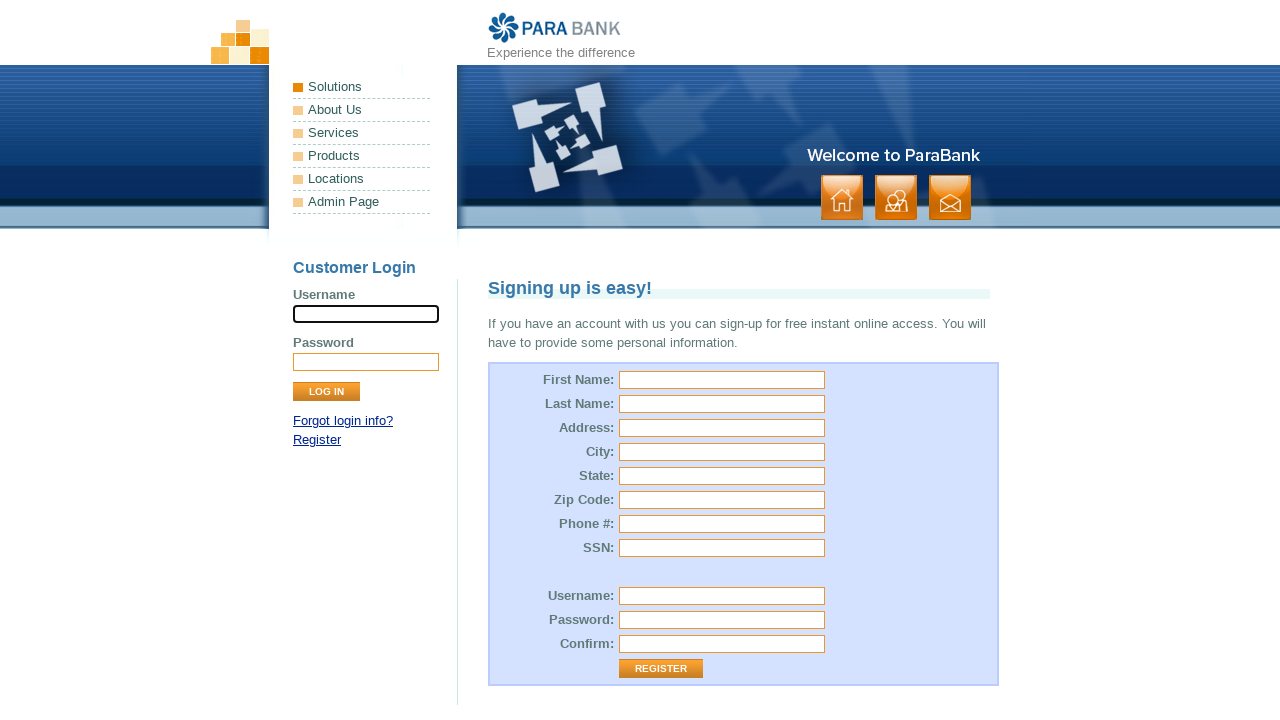

Filled first name field with 'Michael' on #customer\.firstName
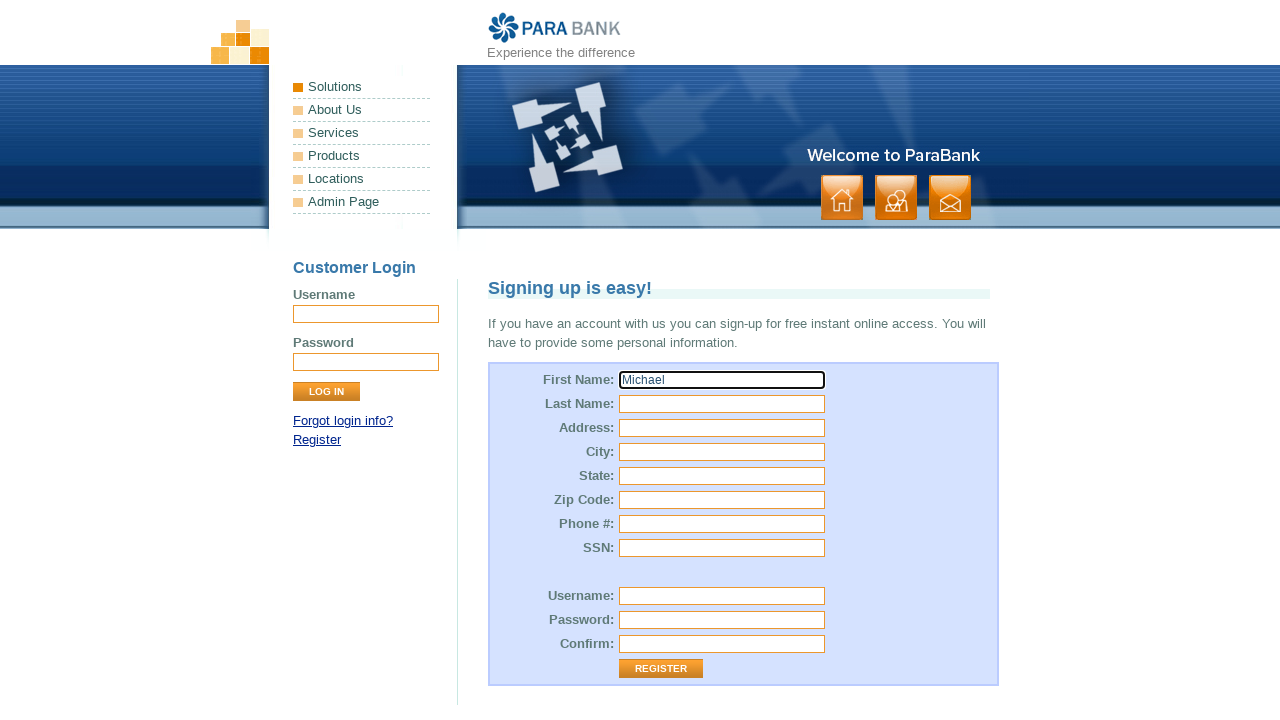

Filled last name field with 'Thompson' on #customer\.lastName
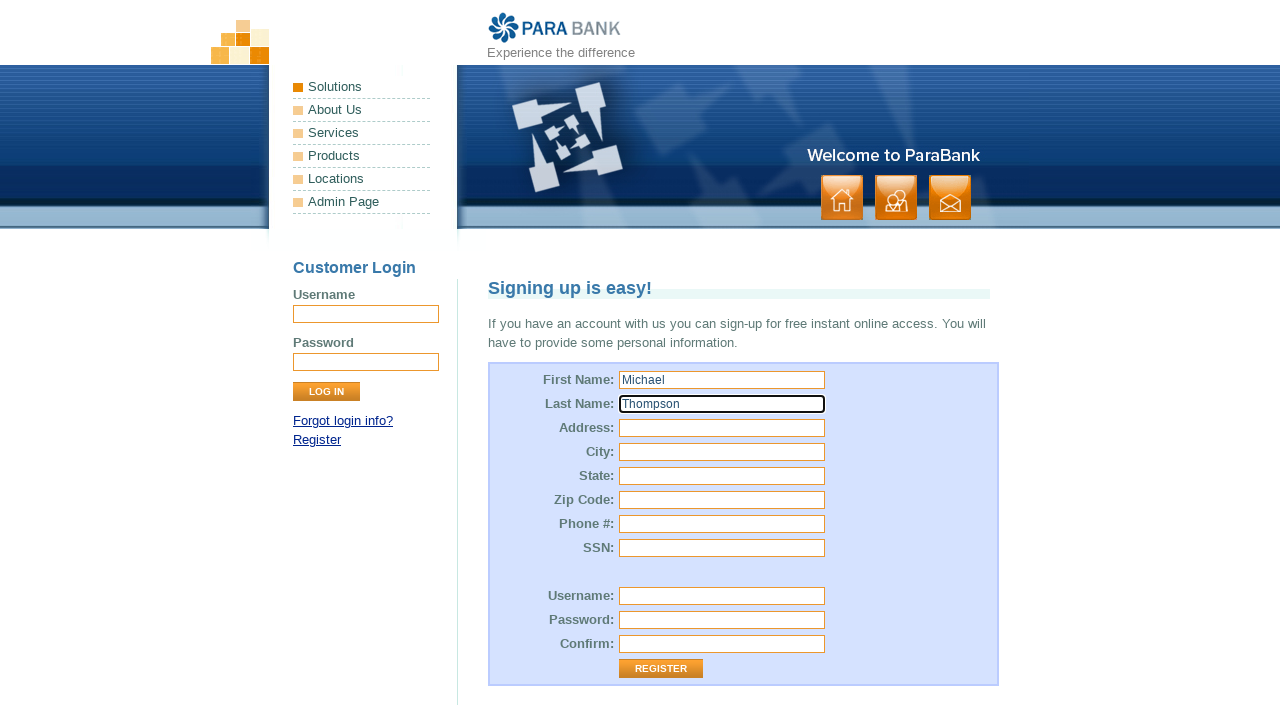

Filled street address field with '742 Evergreen Terrace' on #customer\.address\.street
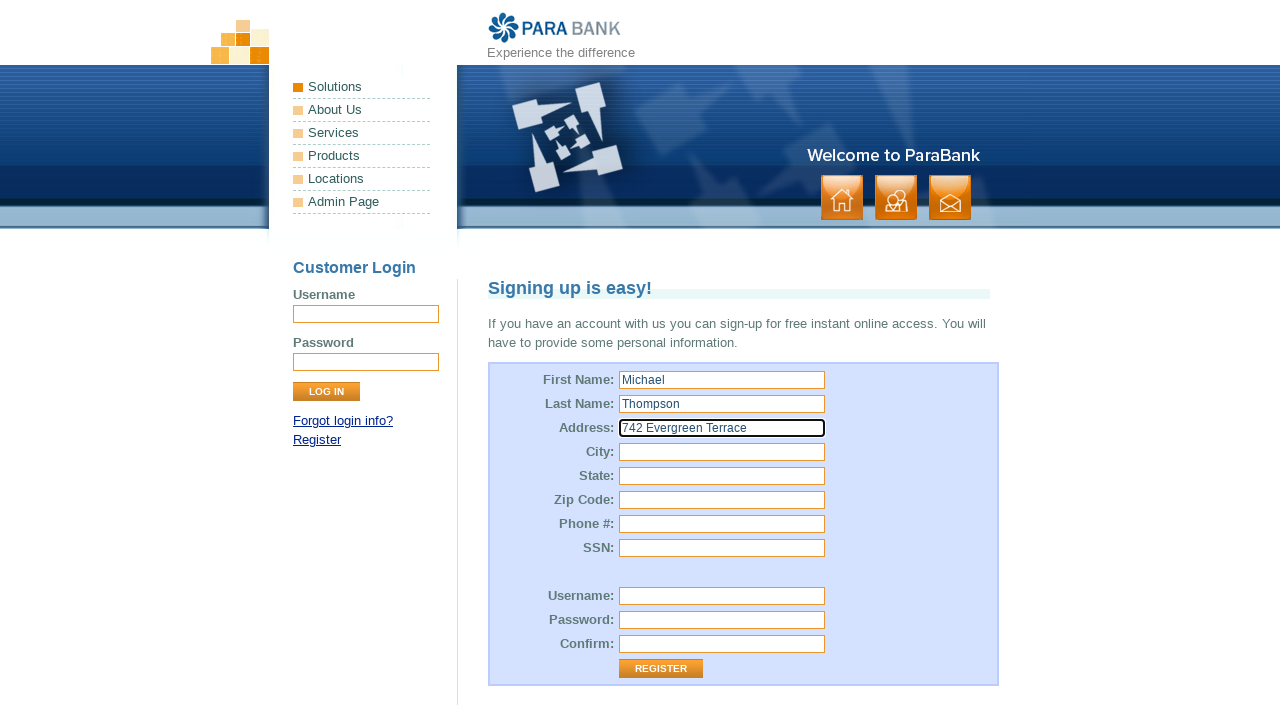

Filled city field with 'Springfield' on #customer\.address\.city
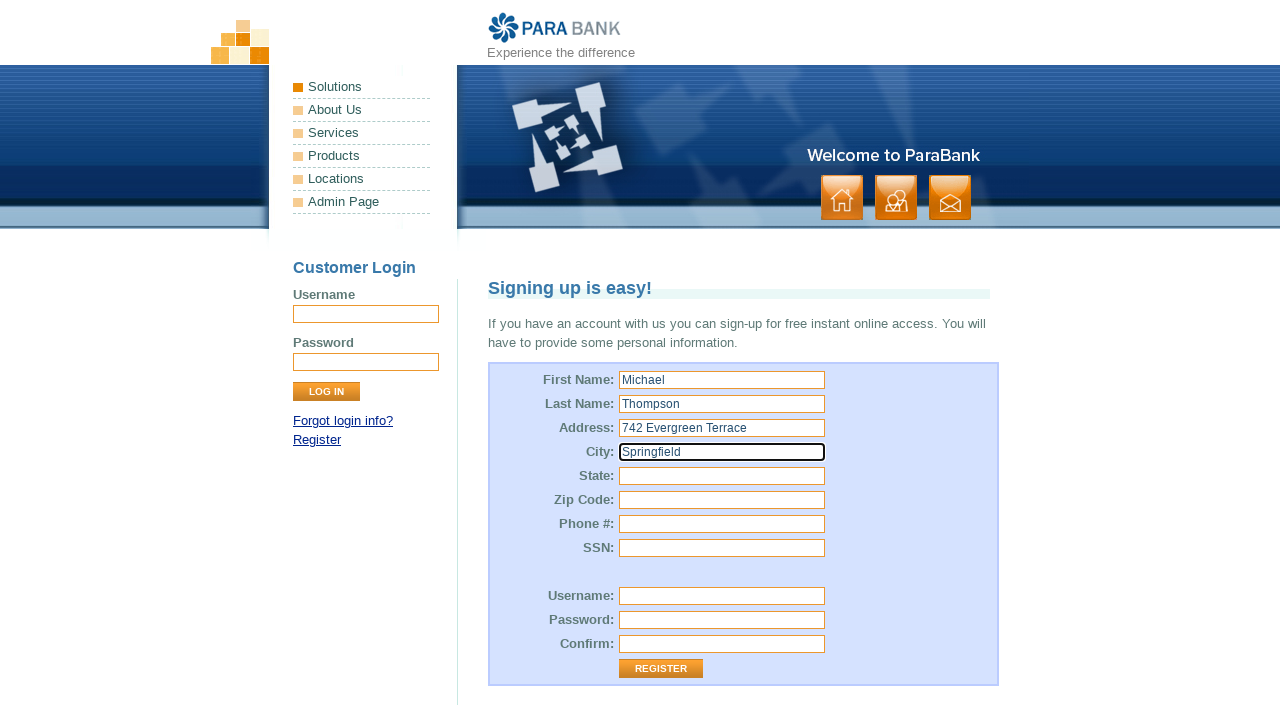

Filled state field with 'Illinois' on #customer\.address\.state
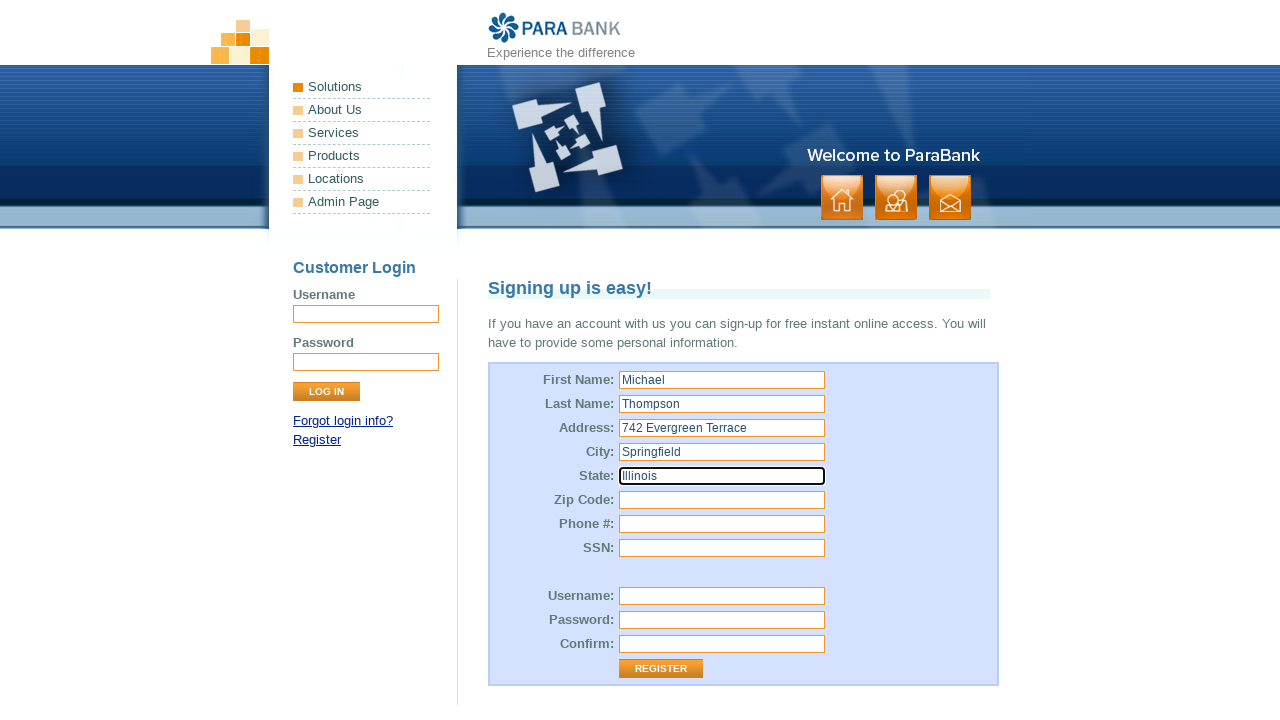

Filled zip code field with '62701' on #customer\.address\.zipCode
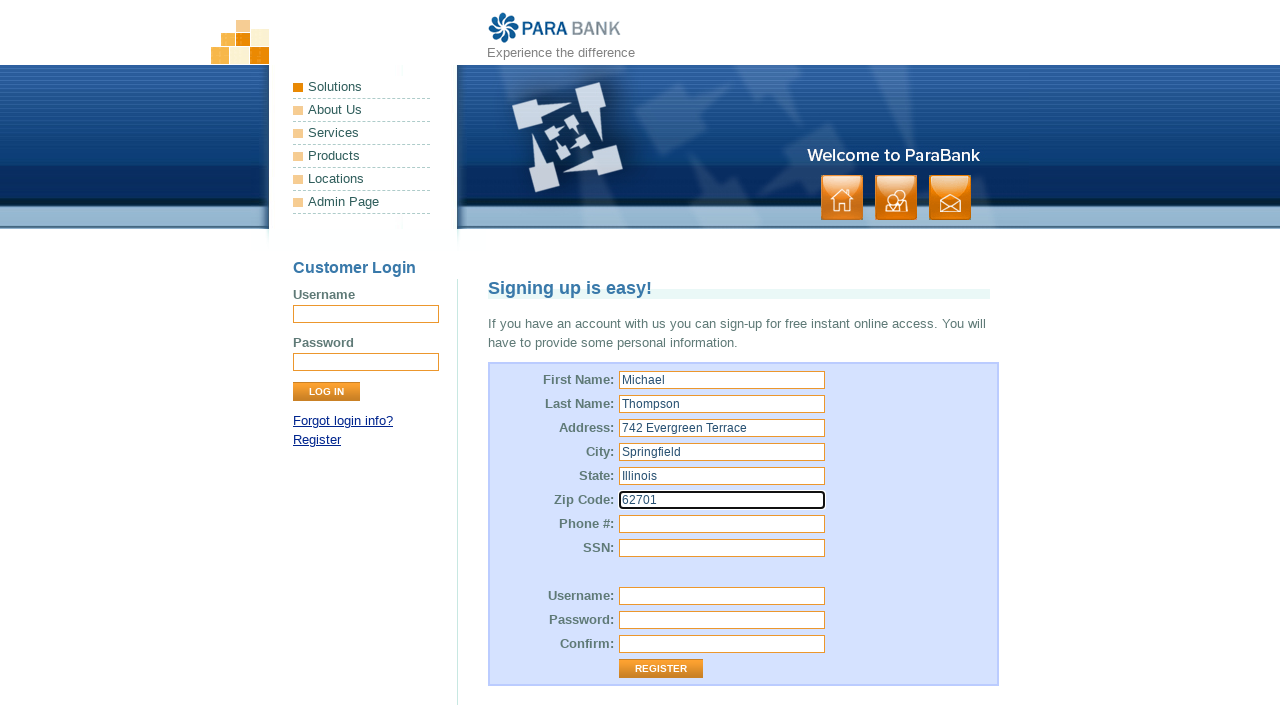

Filled phone number field with '555-123-4567' on #customer\.phoneNumber
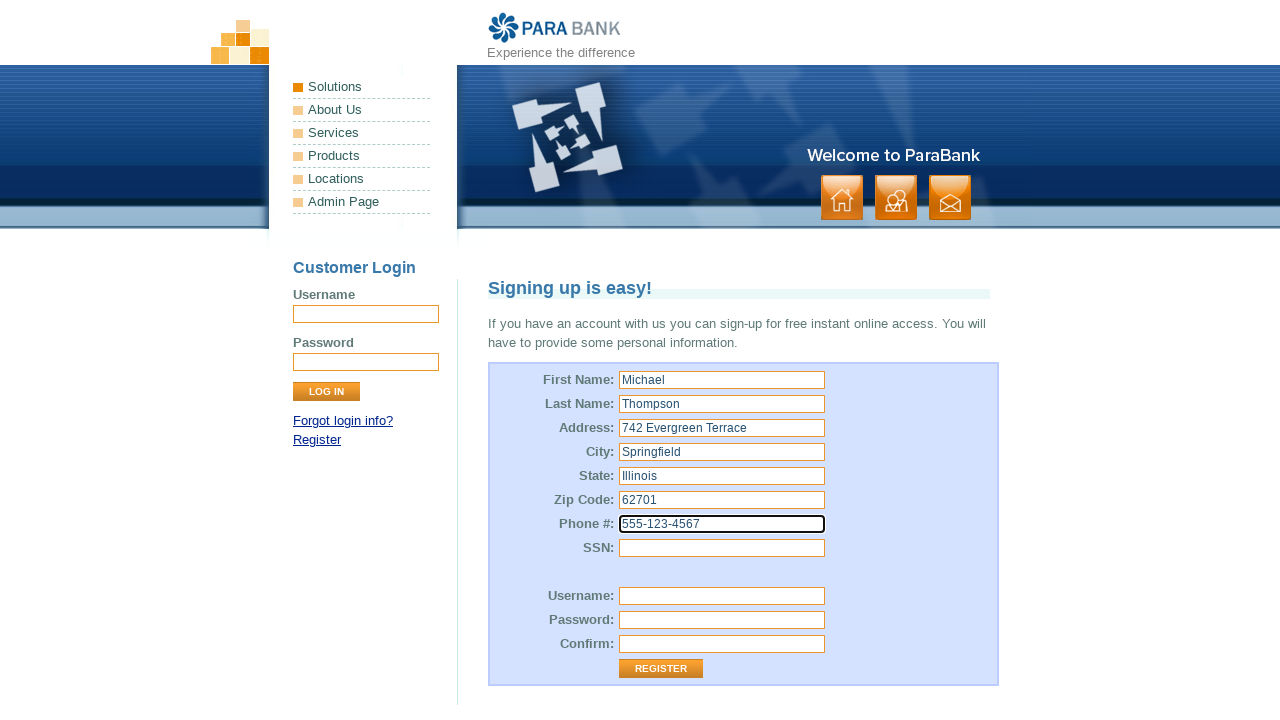

Filled SSN field with '123456' on #customer\.ssn
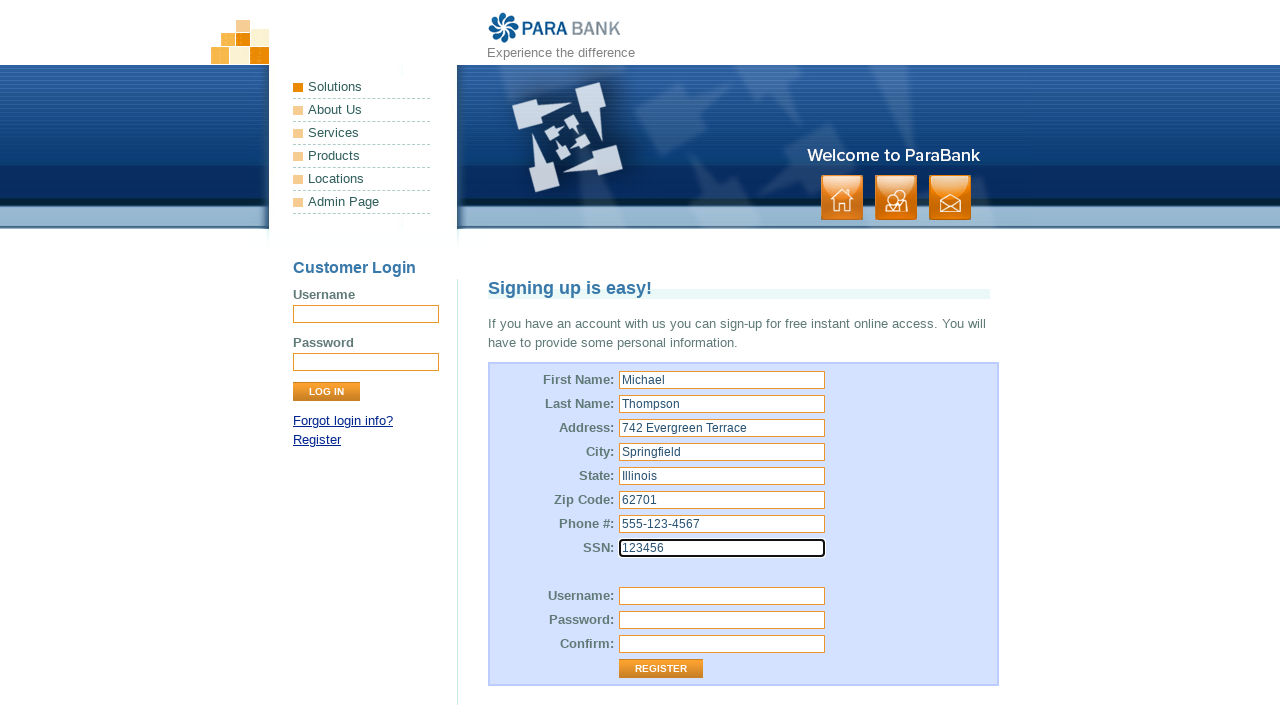

Filled username field with 'mthompson47' on #customer\.username
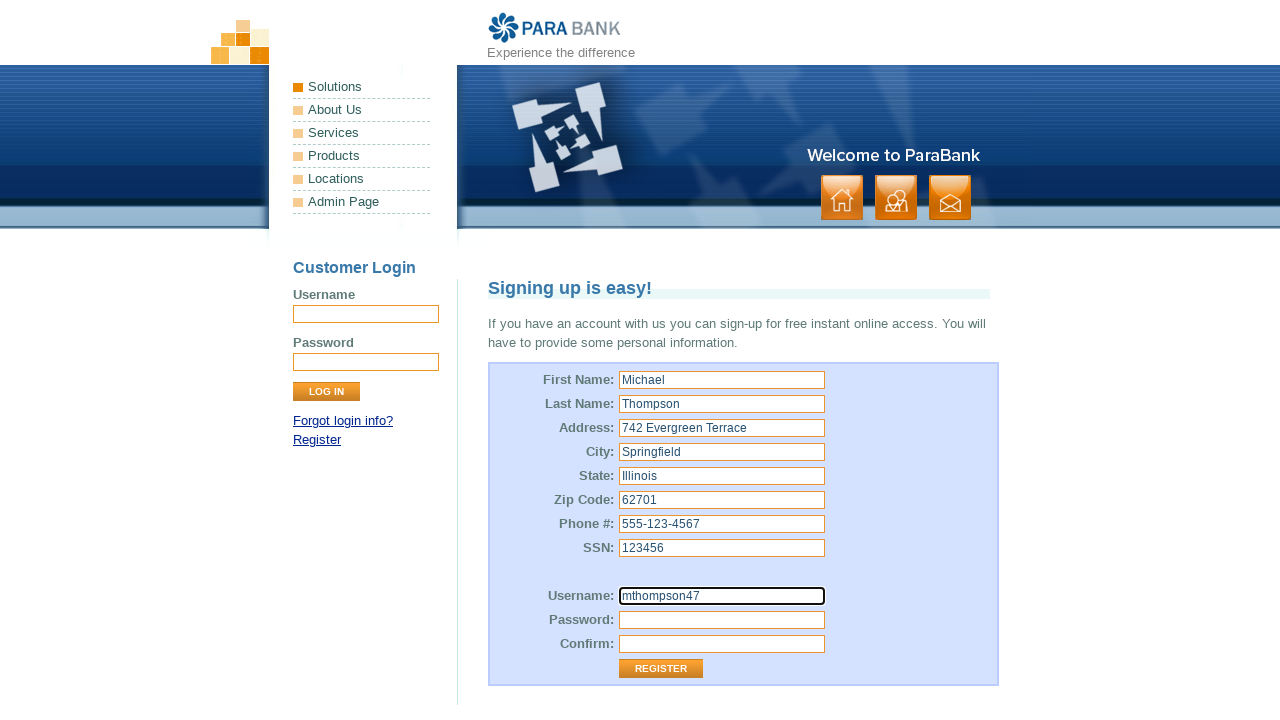

Filled password field with 'securePass2024' on #customer\.password
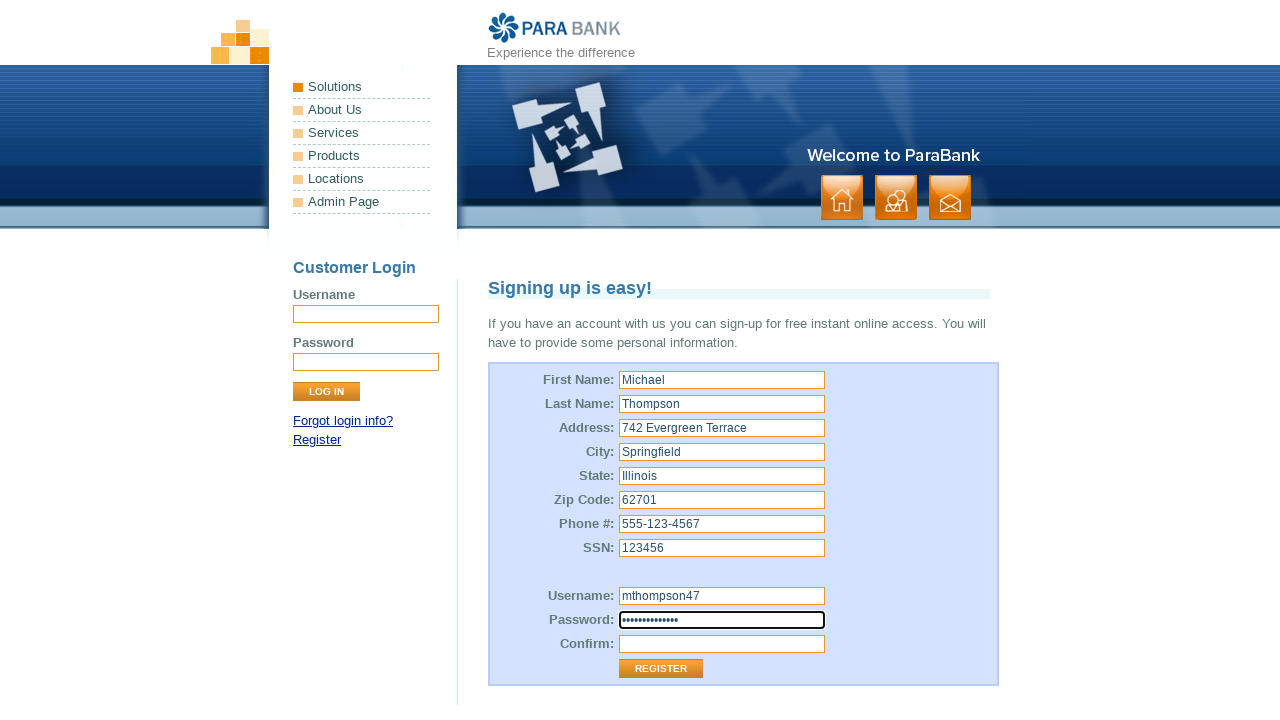

Filled confirm password field with 'securePass2024' on #repeatedPassword
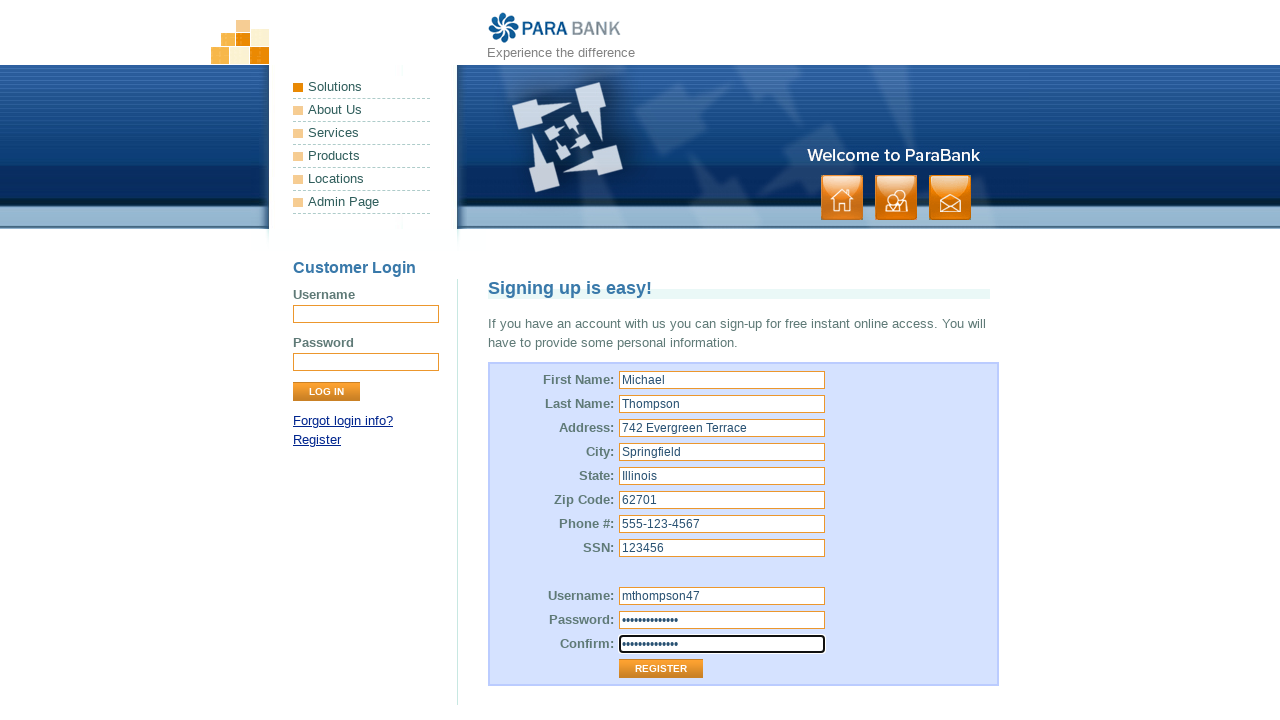

Clicked Register button to submit the registration form at (661, 669) on input[value='Register']
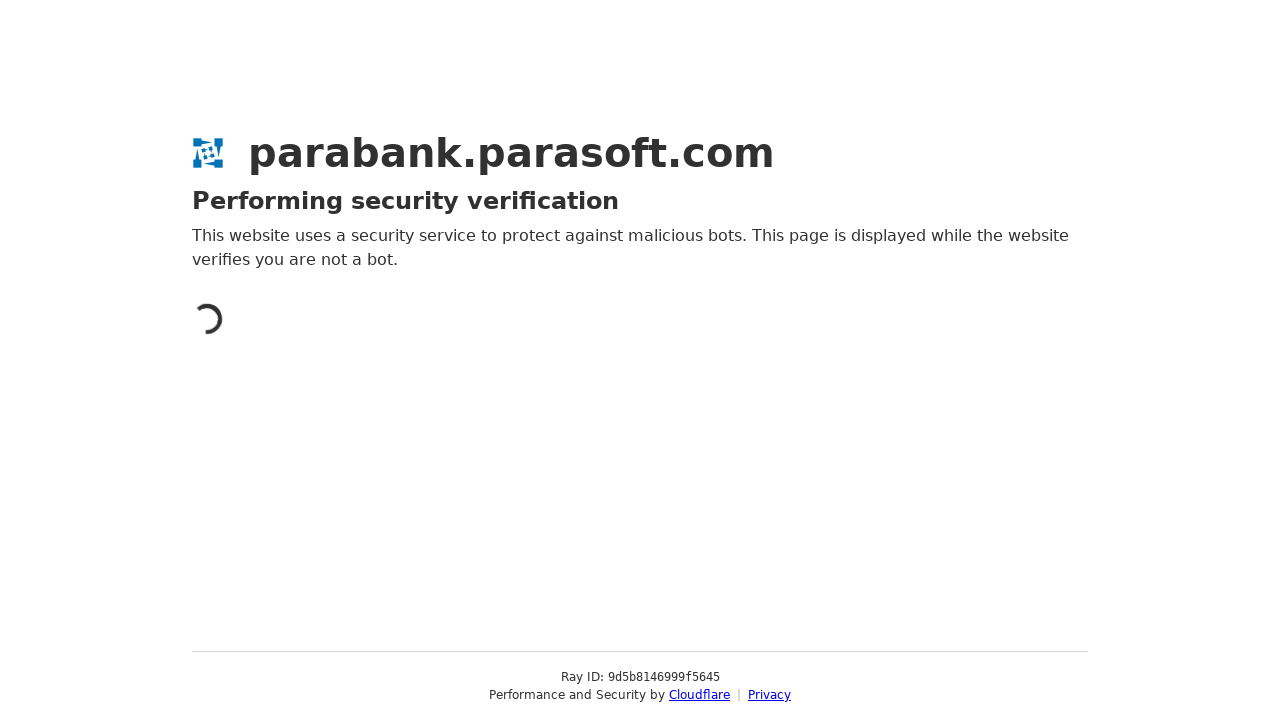

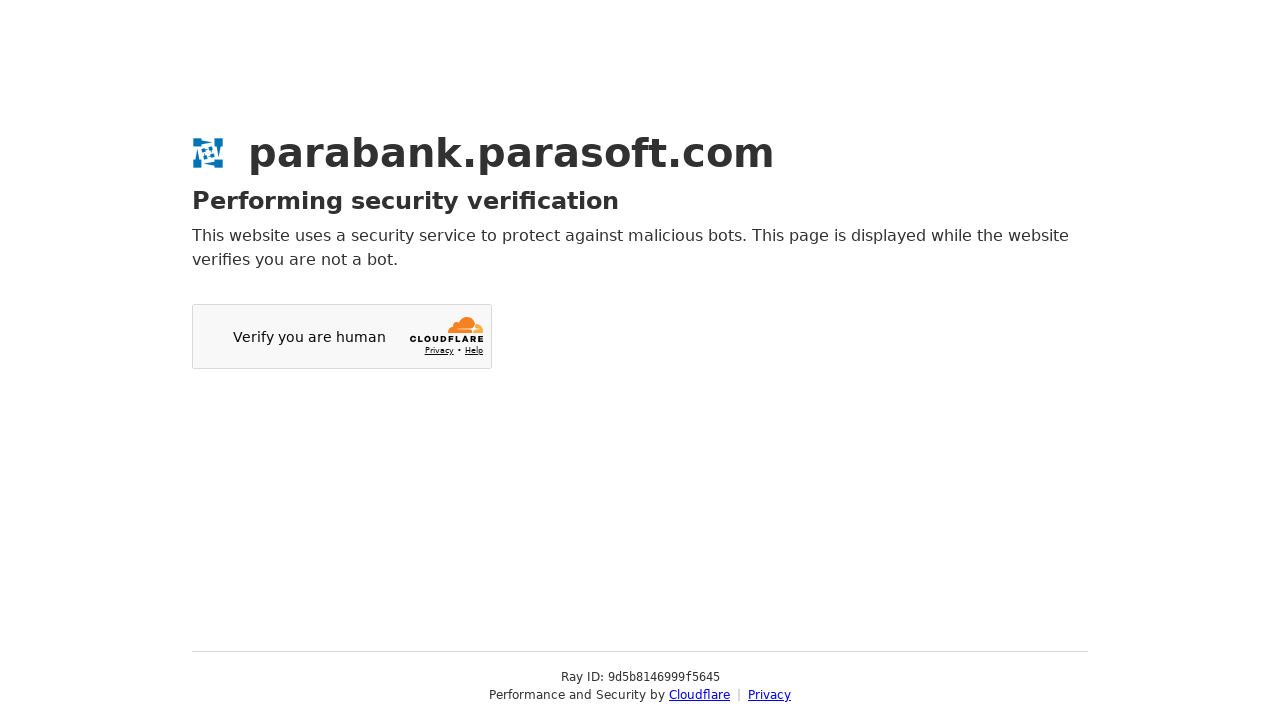